Navigates to a CRM login page and verifies that the "Log In" button has the expected text value attribute.

Starting URL: https://login1.nextbasecrm.com

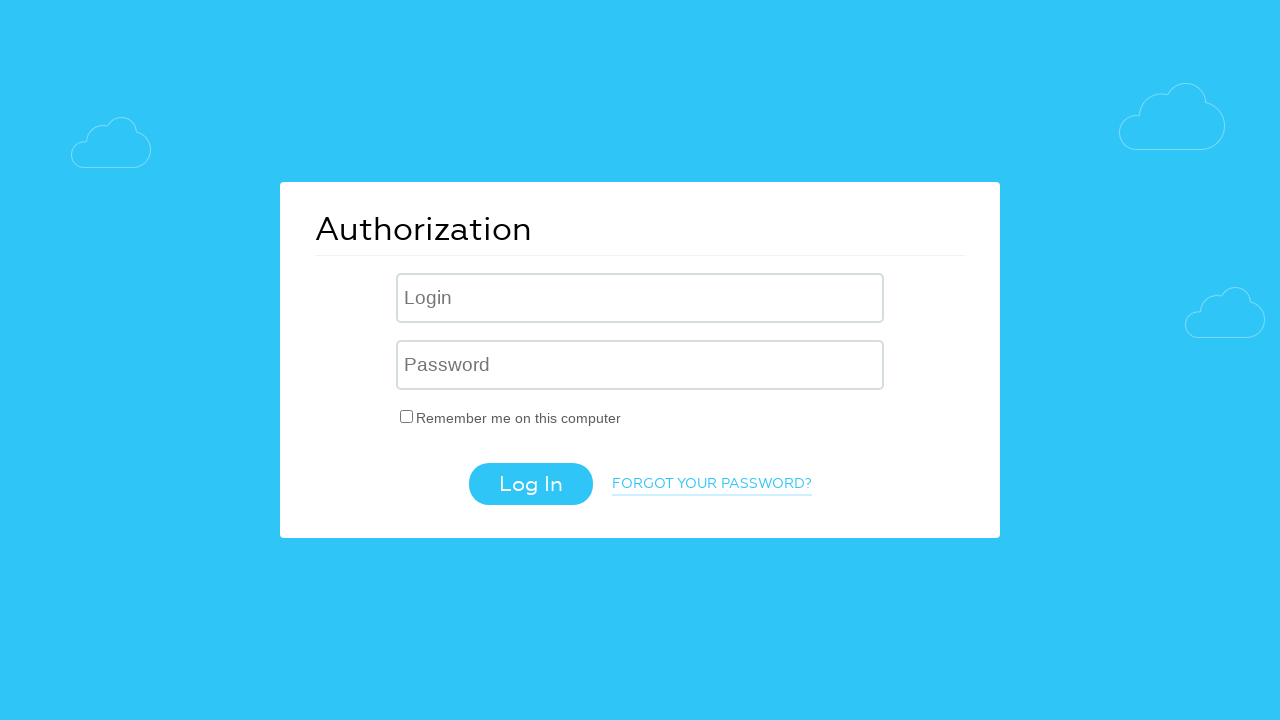

Waited for login submit button to be visible
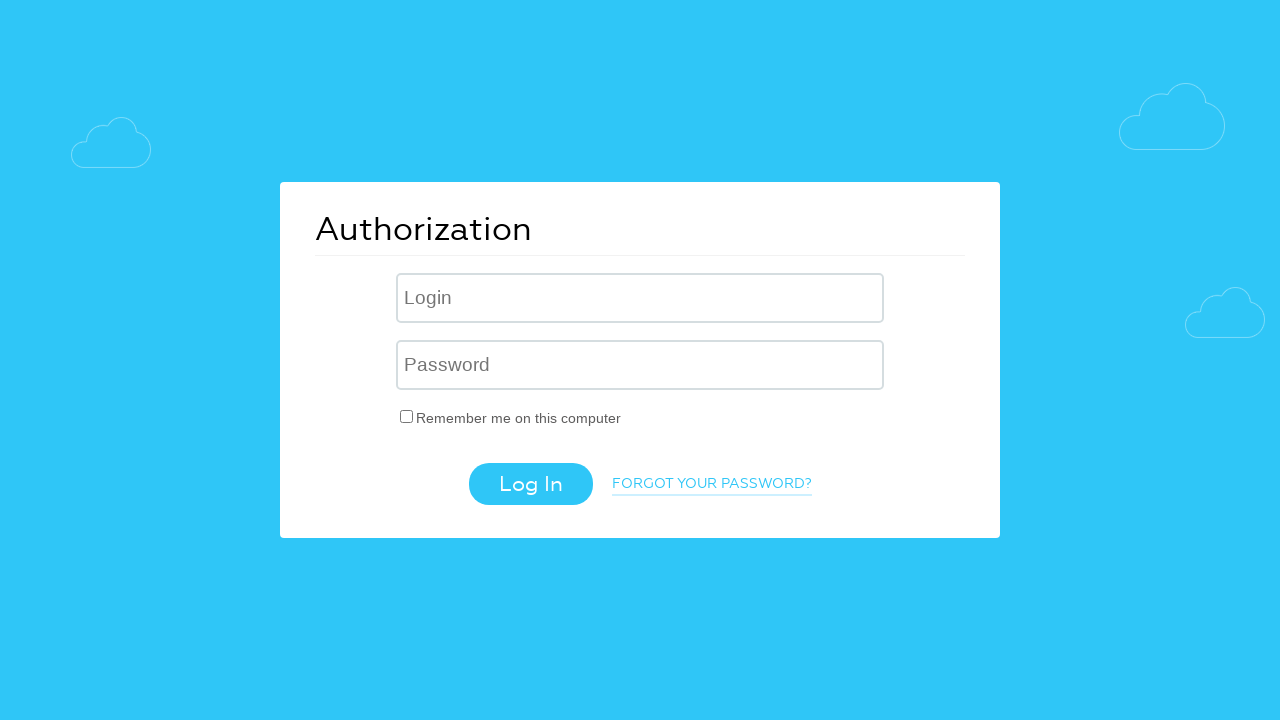

Retrieved value attribute from login button
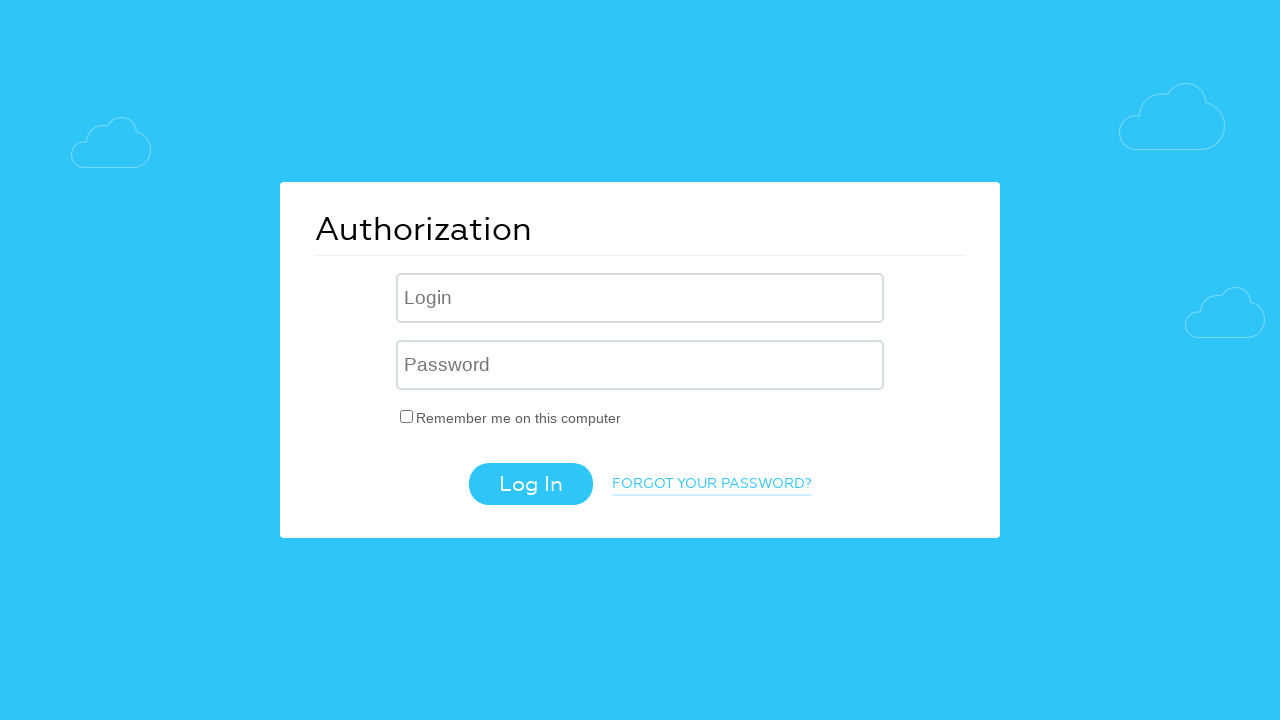

Verified button text attribute - Expected: 'Log In', Actual: 'Log In'
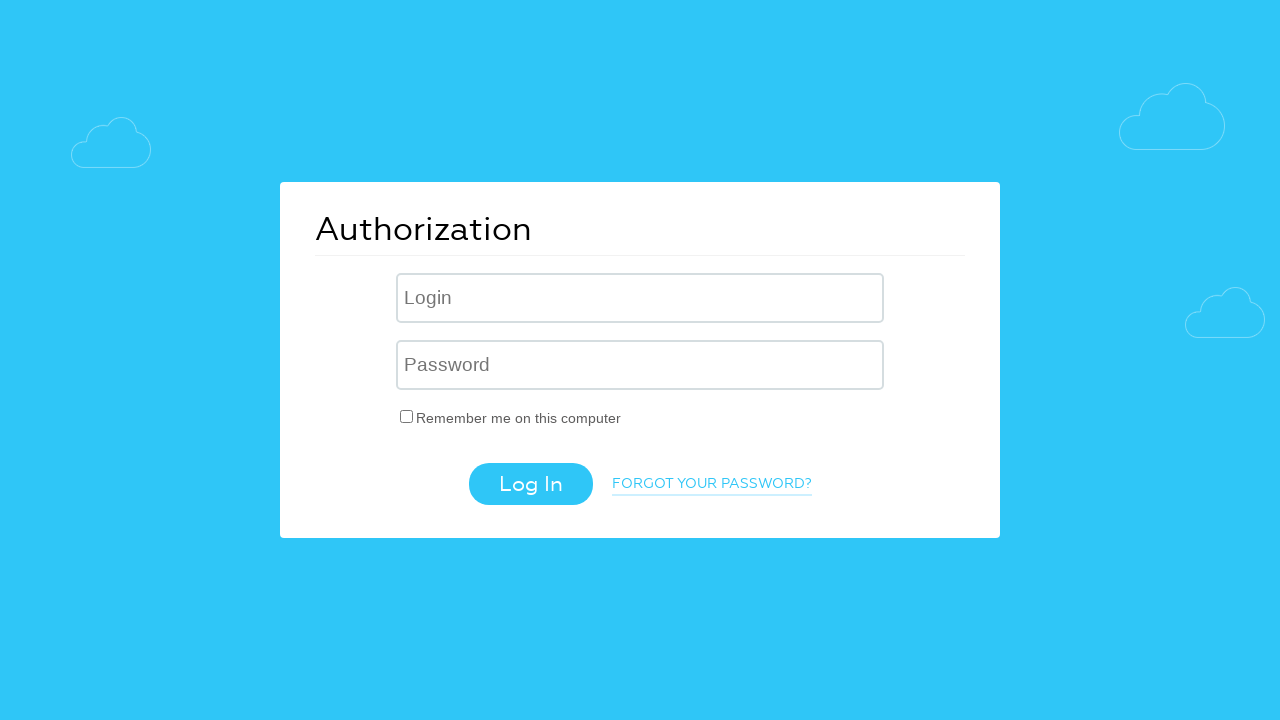

Assertion passed: Login button has correct 'Log In' text value
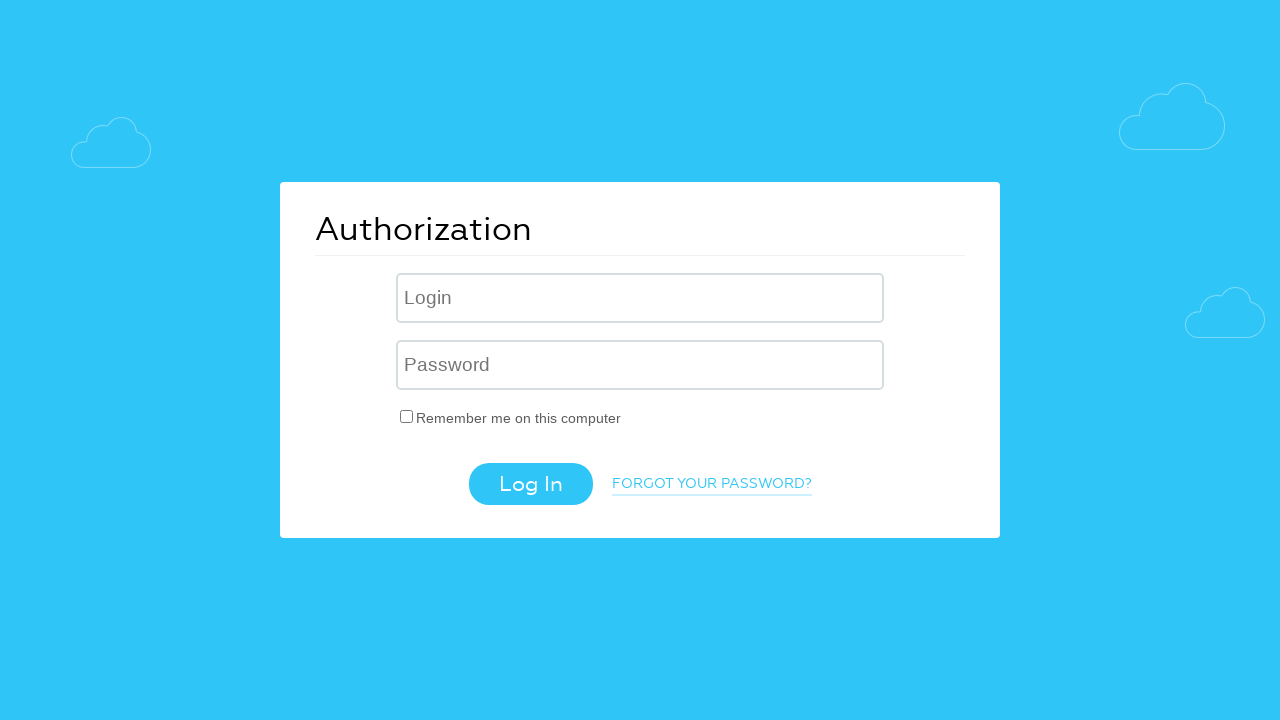

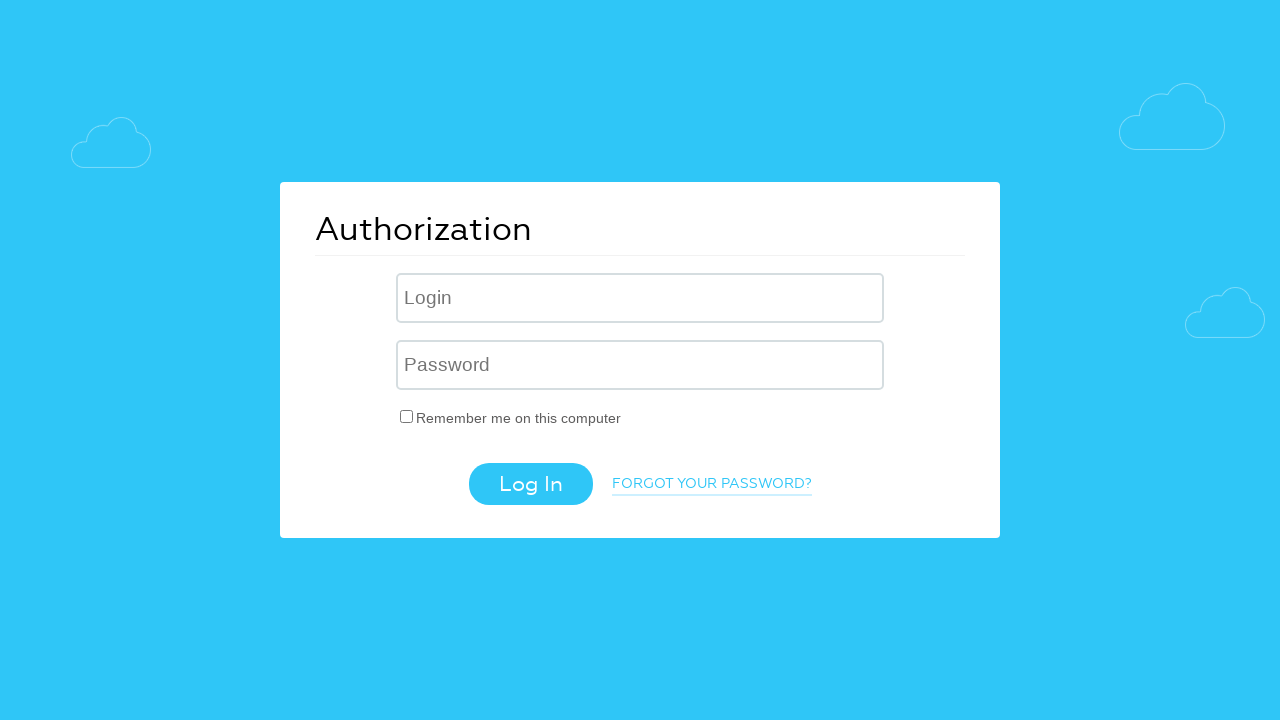